Tests that the Clear completed button displays correct text when items are completed

Starting URL: https://demo.playwright.dev/todomvc

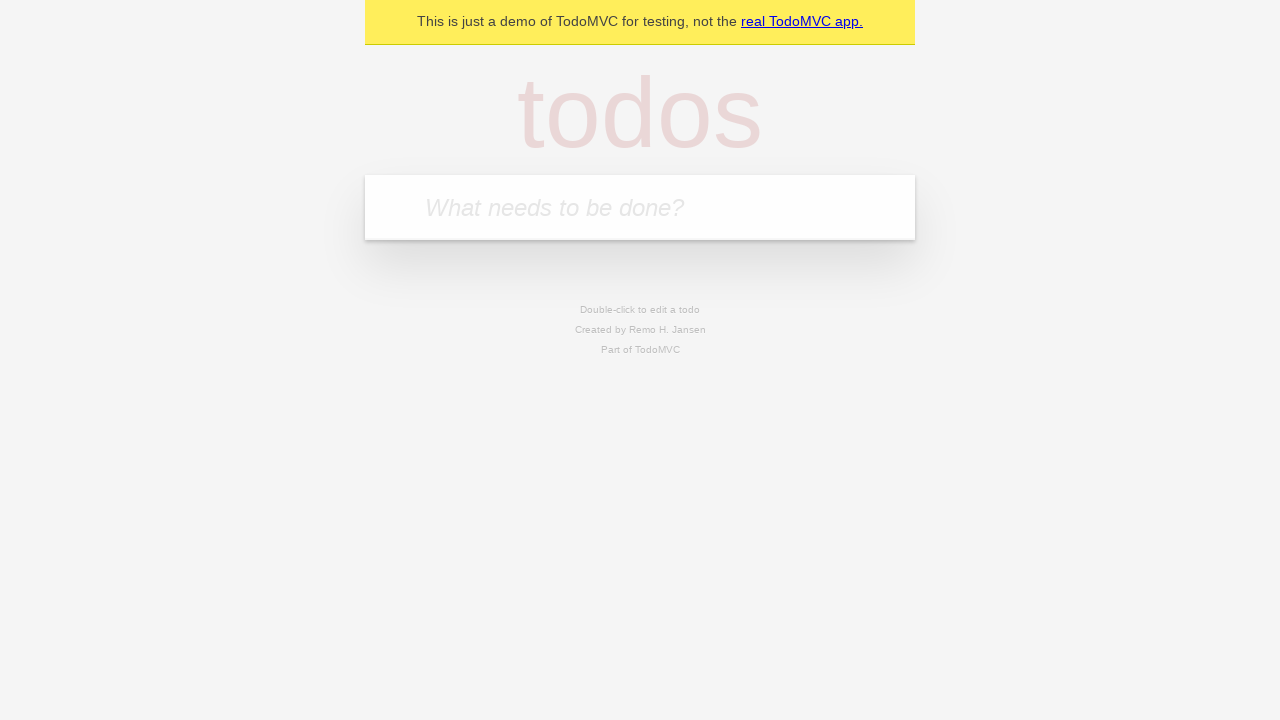

Filled todo input with 'buy some cheese' on internal:attr=[placeholder="What needs to be done?"i]
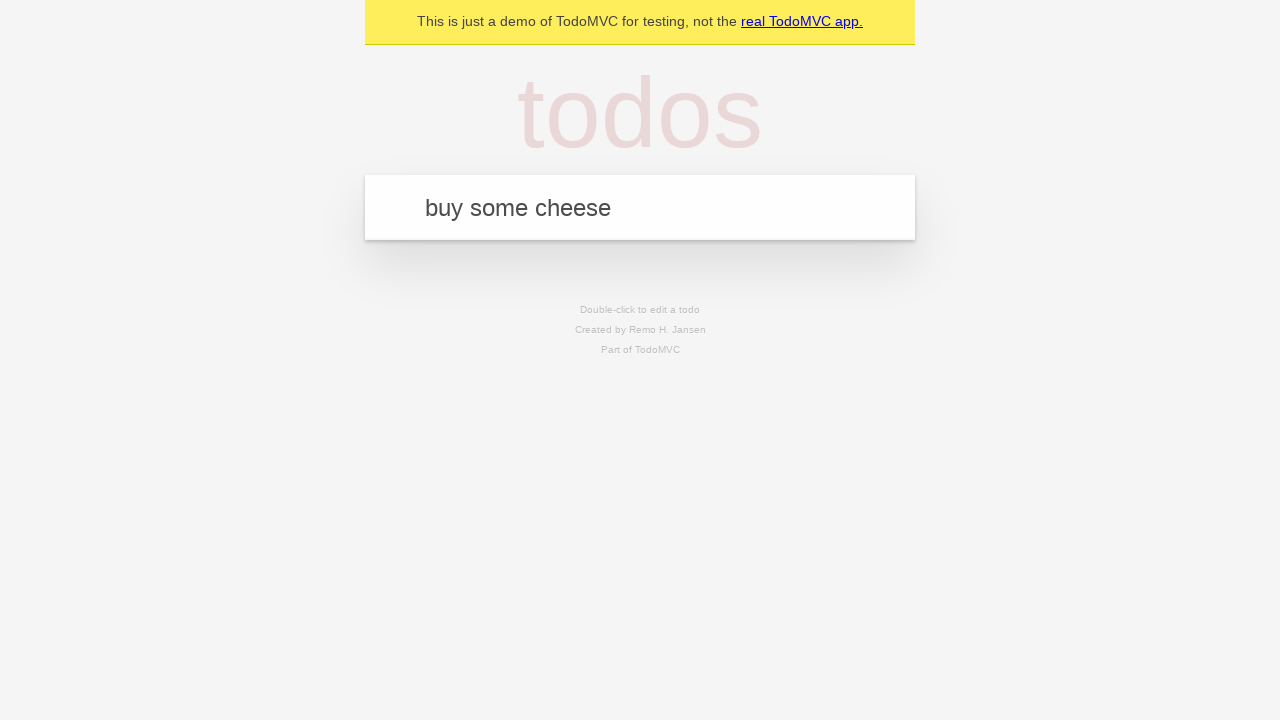

Pressed Enter to add first todo on internal:attr=[placeholder="What needs to be done?"i]
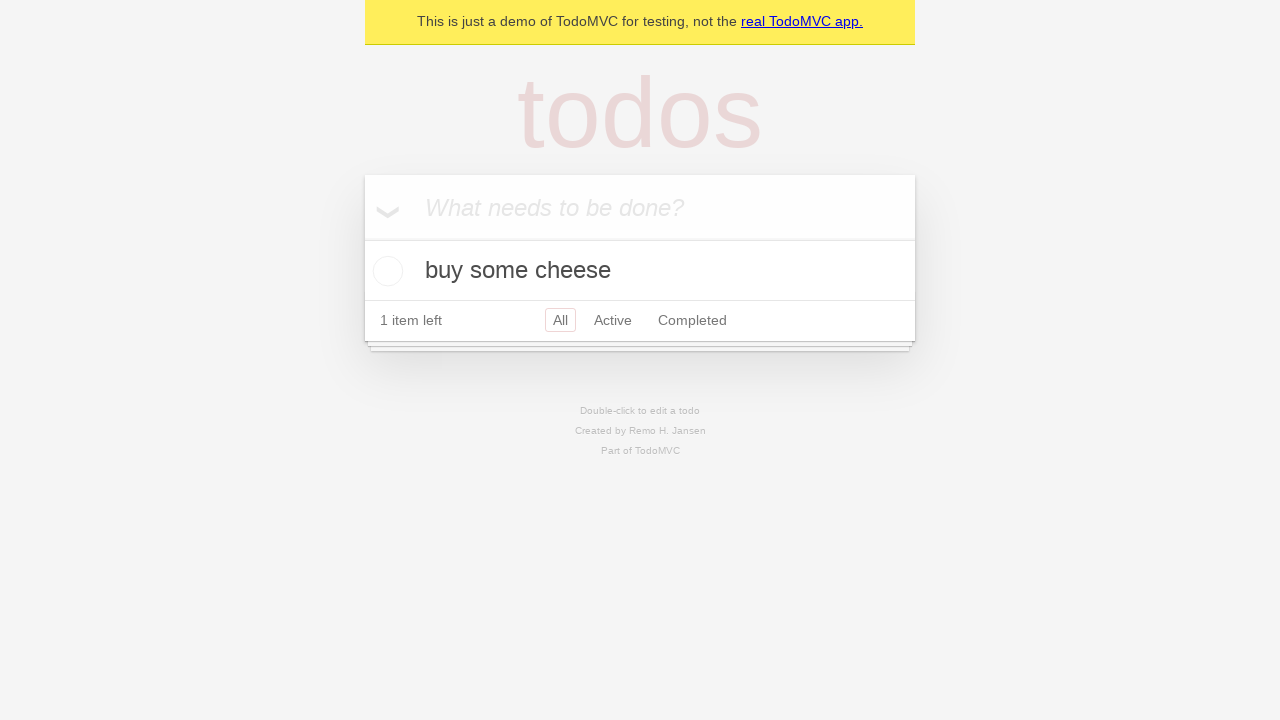

Filled todo input with 'feed the cat' on internal:attr=[placeholder="What needs to be done?"i]
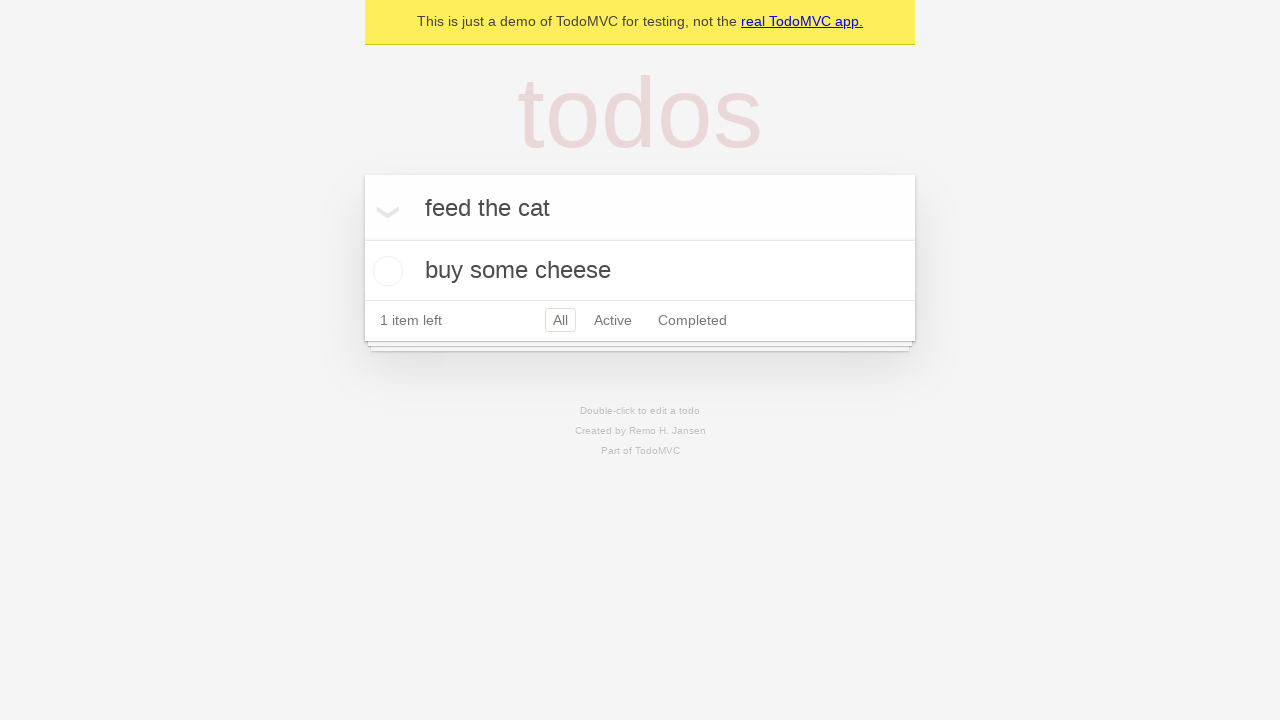

Pressed Enter to add second todo on internal:attr=[placeholder="What needs to be done?"i]
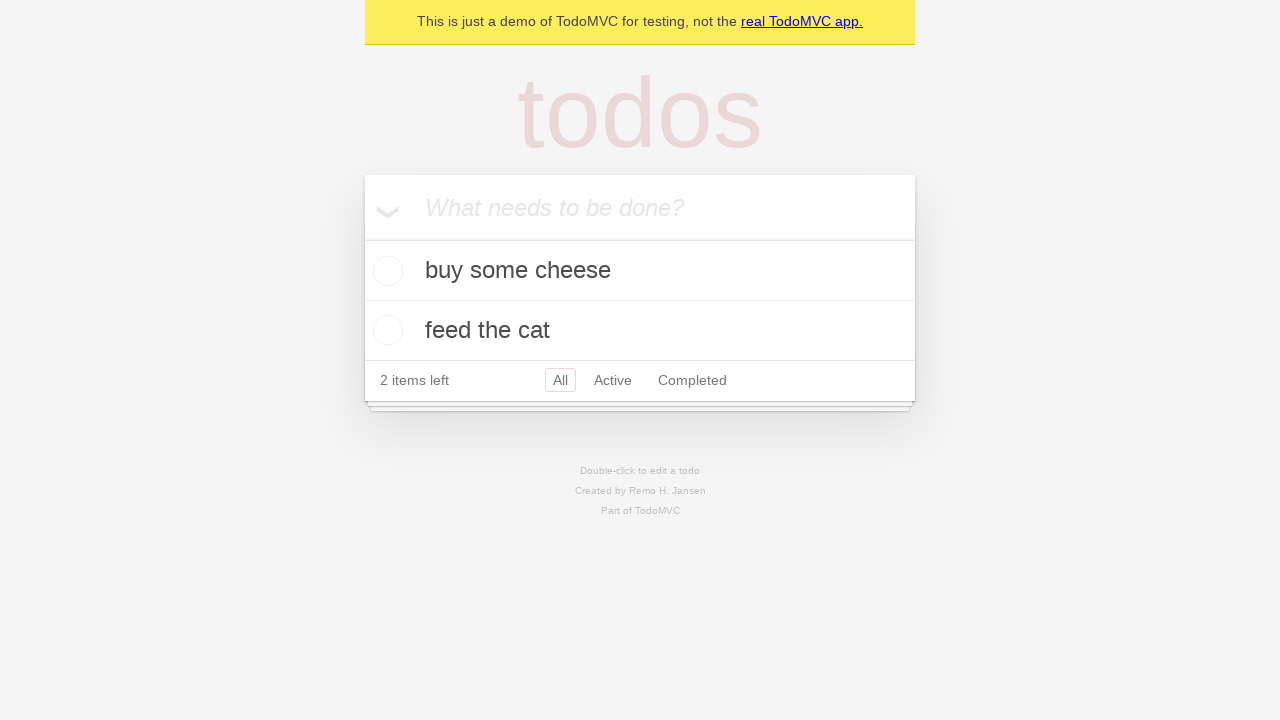

Filled todo input with 'book a doctors appointment' on internal:attr=[placeholder="What needs to be done?"i]
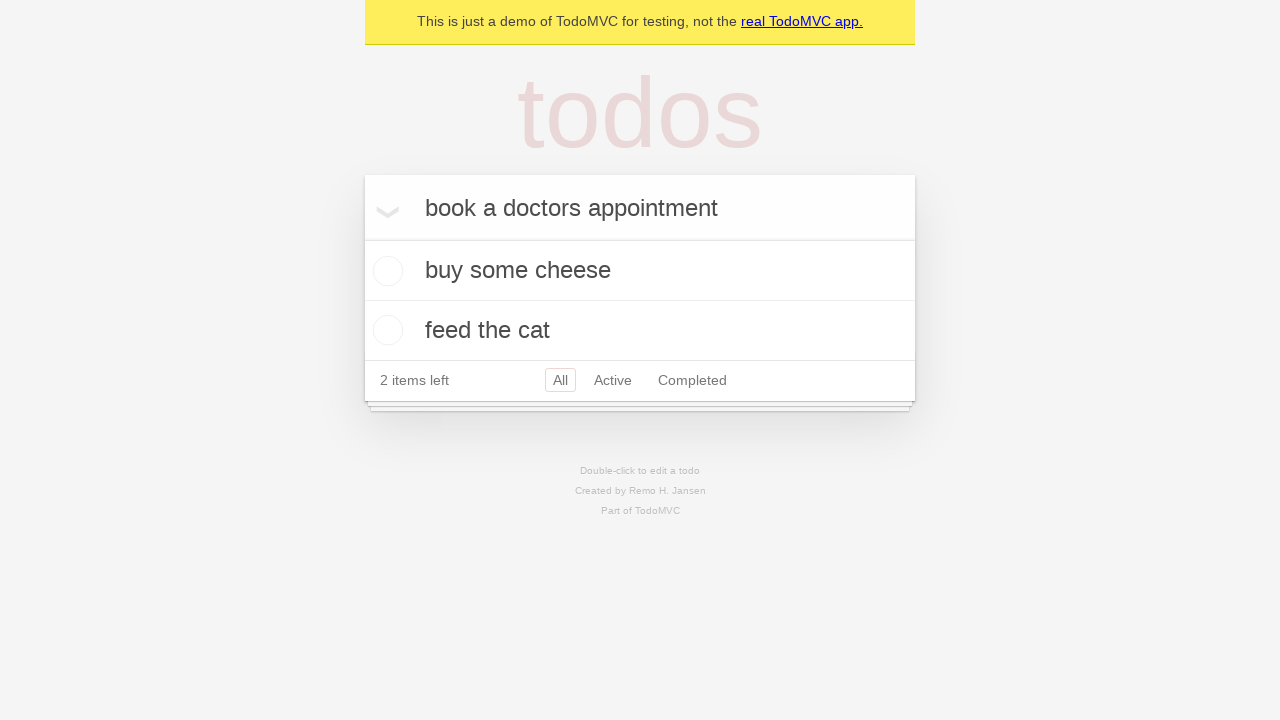

Pressed Enter to add third todo on internal:attr=[placeholder="What needs to be done?"i]
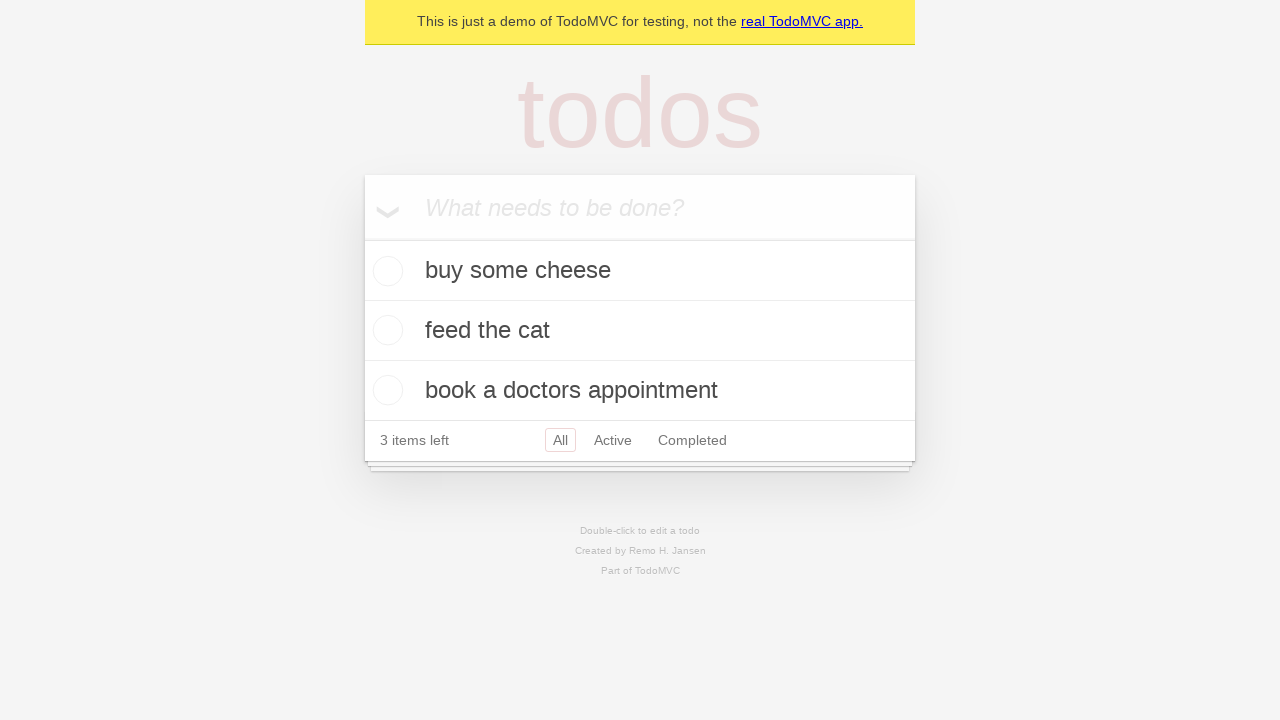

Checked the first todo item as completed at (385, 271) on .todo-list li .toggle >> nth=0
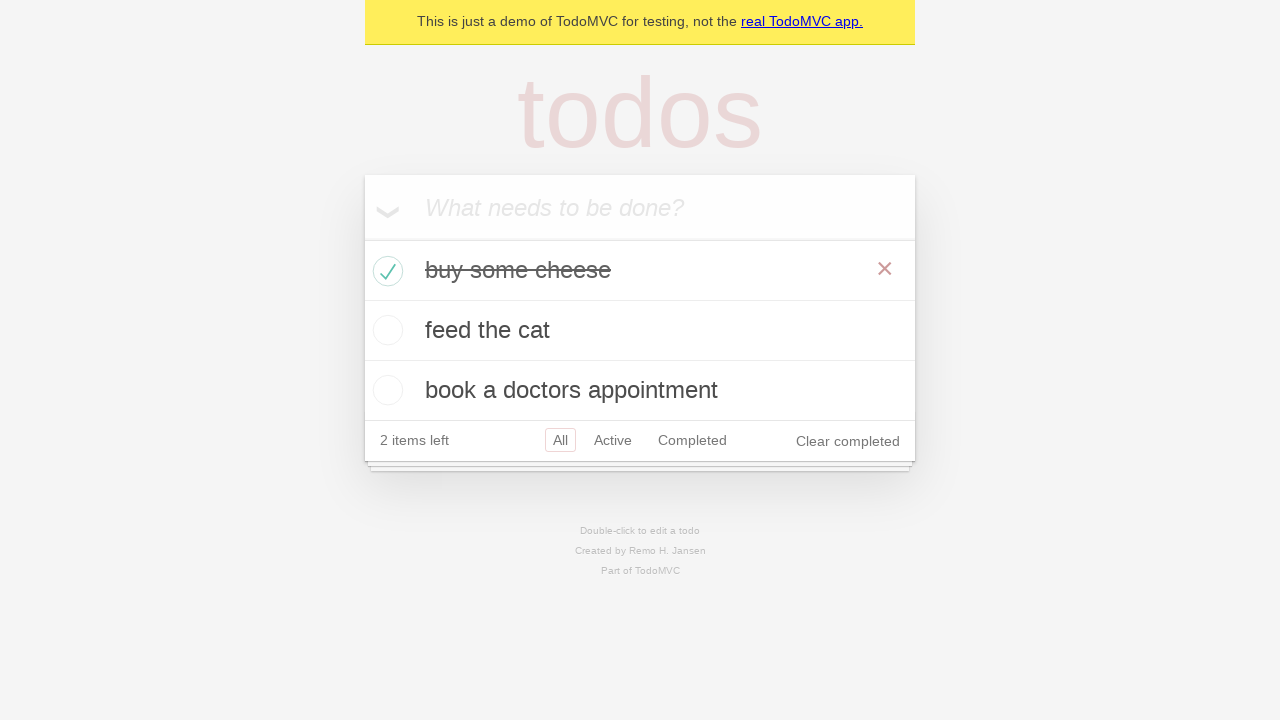

Waited for and verified 'Clear completed' button is displayed
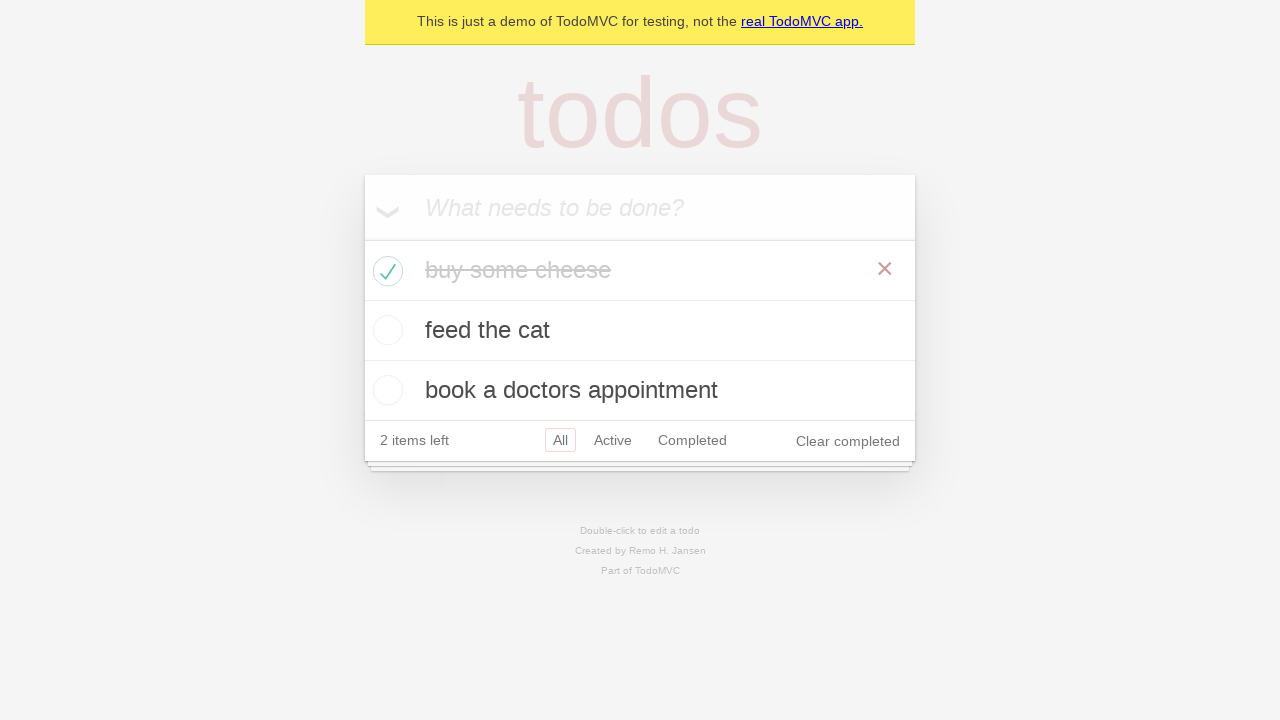

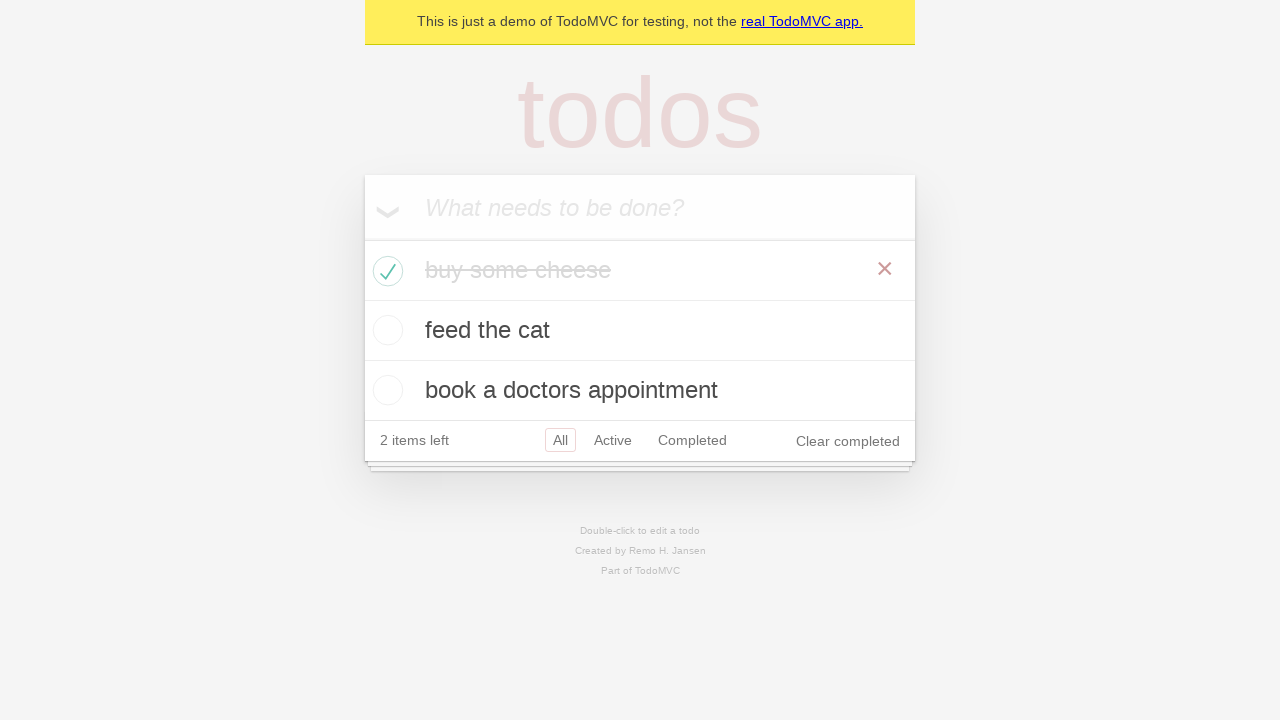